Demonstrates browser zoom functionality by changing the zoom level of the page to 50% and then to 150%

Starting URL: https://www.selenium.dev/

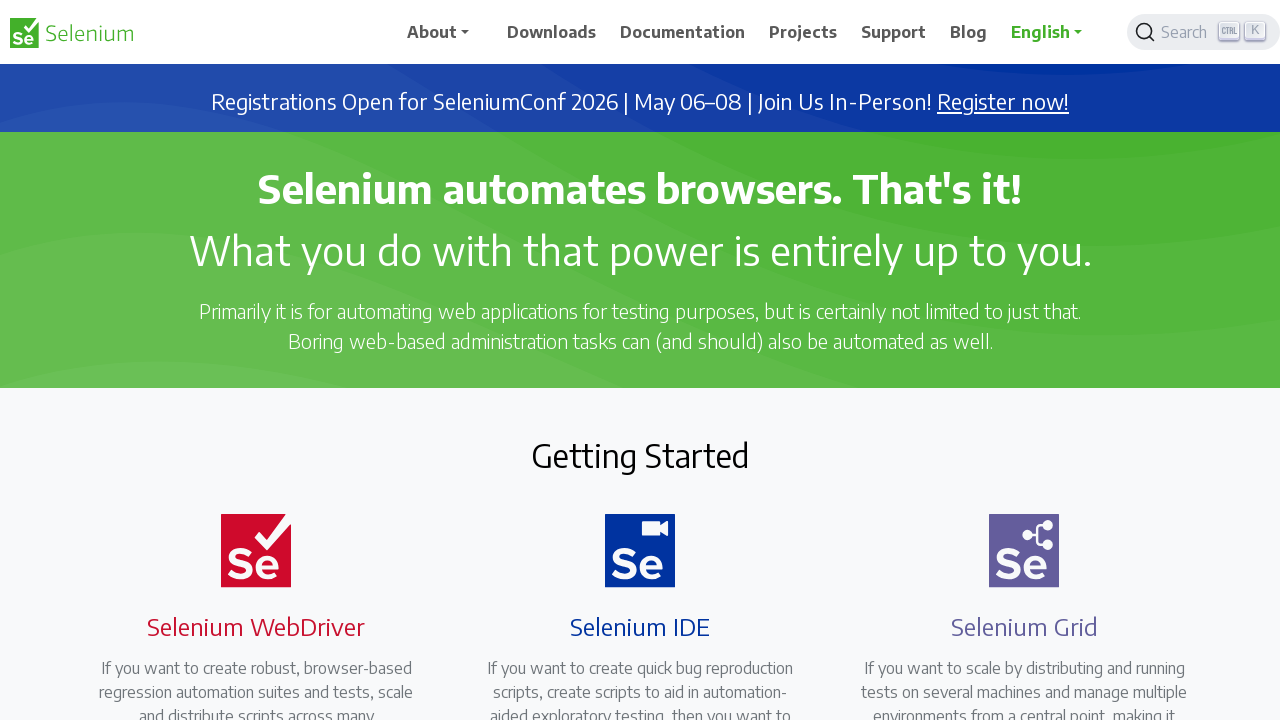

Set page zoom level to 50%
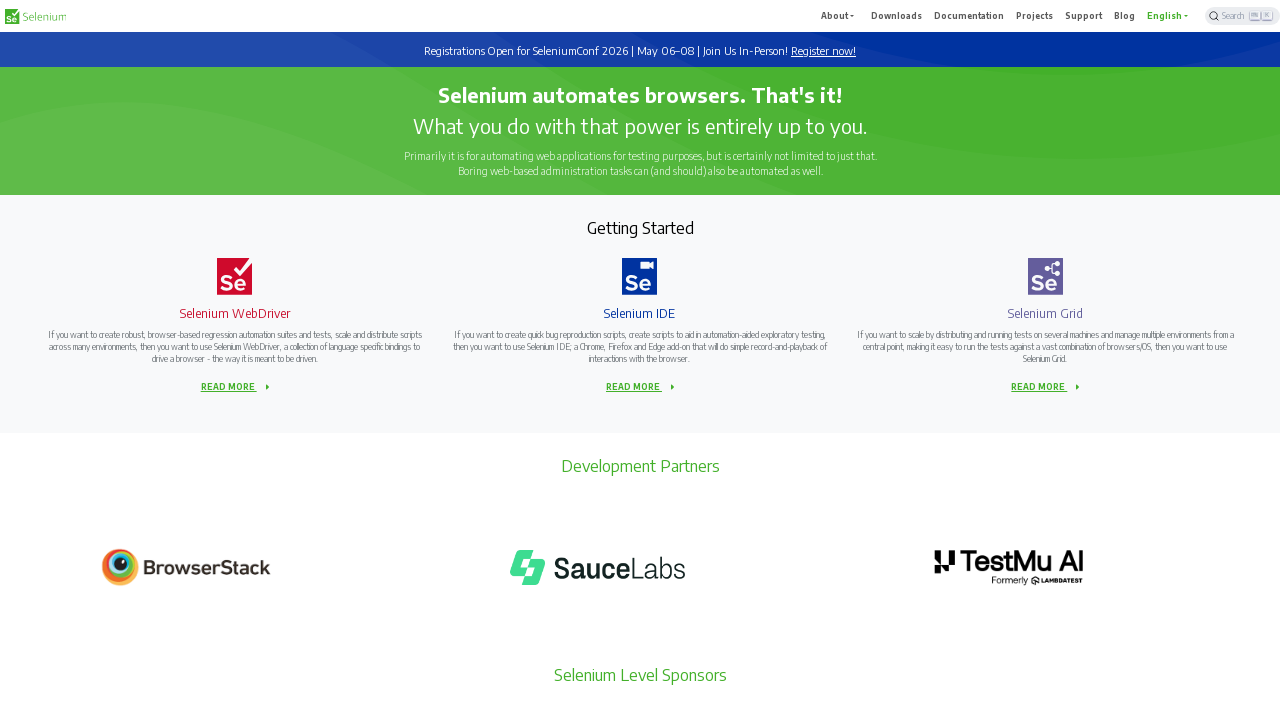

Waited 5 seconds for zoom out visual effect
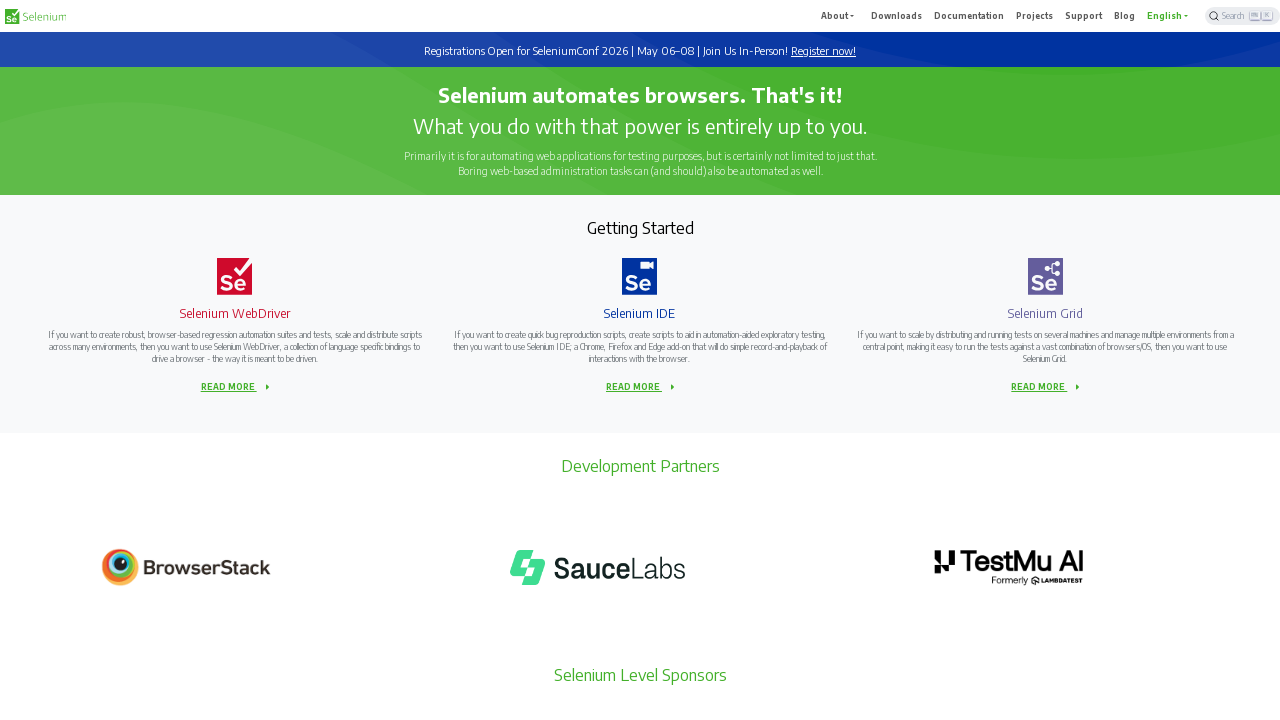

Set page zoom level to 150%
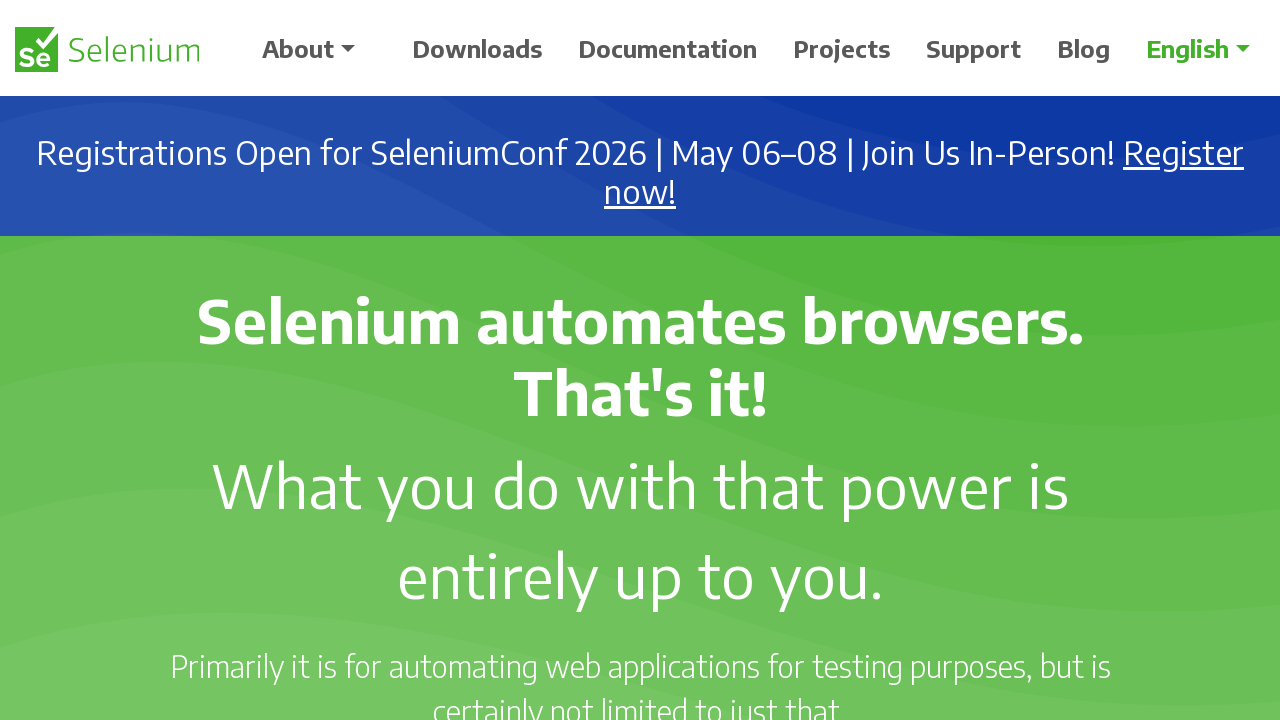

Waited 5 seconds for zoom in visual effect
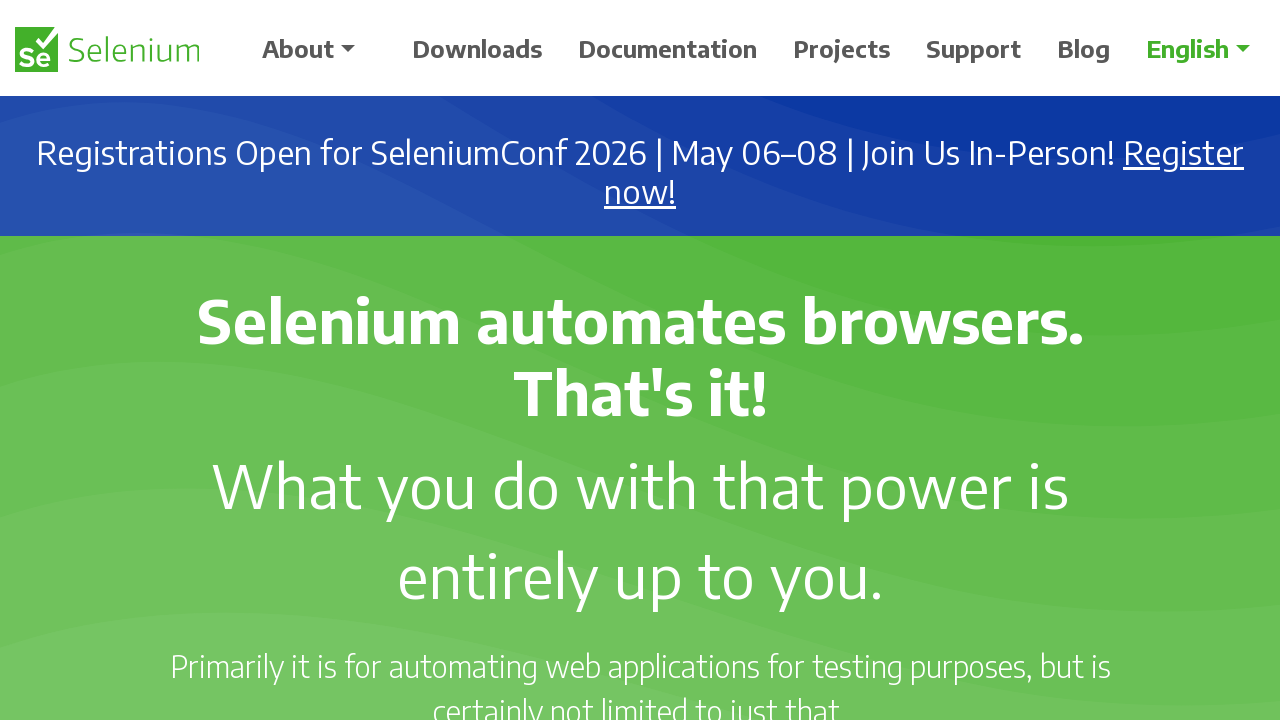

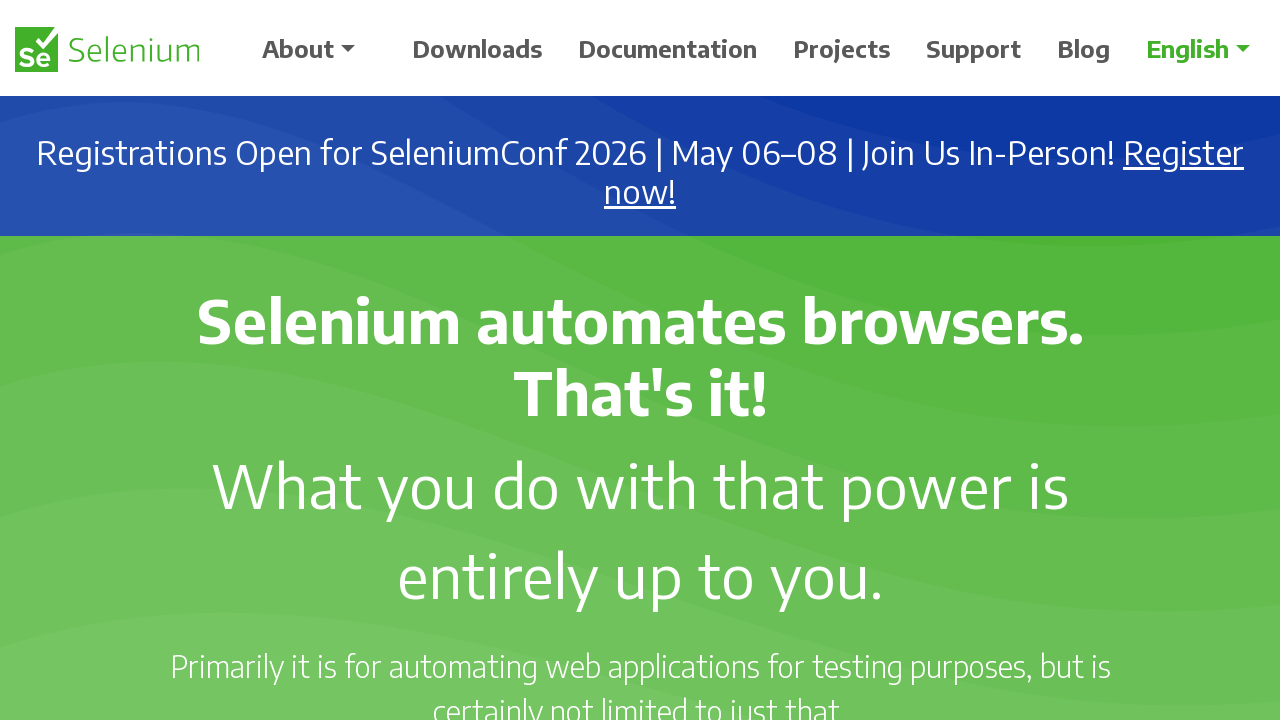